Clicks the Favourite Mech Interp Papers link and verifies it opens the correct external page

Starting URL: https://neuronpedia.org/gemma-scope#learn

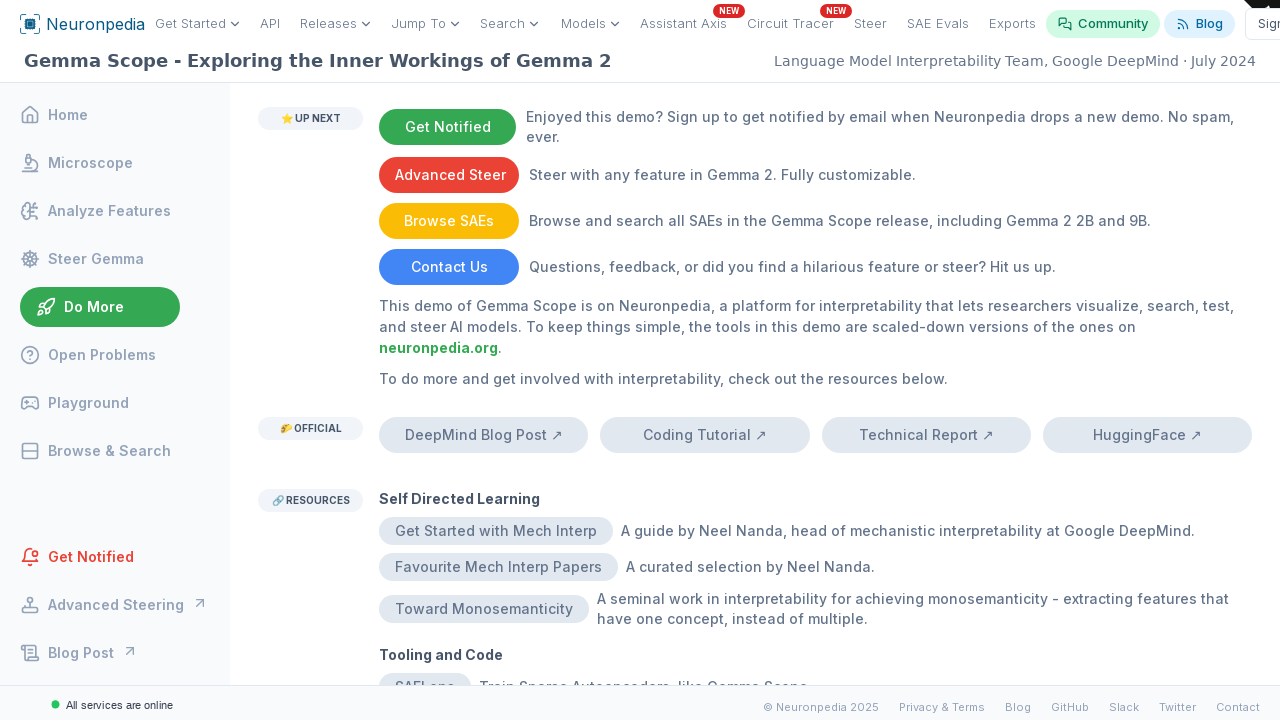

Clicked 'Favourite Mech Interp Papers' link at (498, 567) on internal:text="Favourite Mech Interp Papers"i
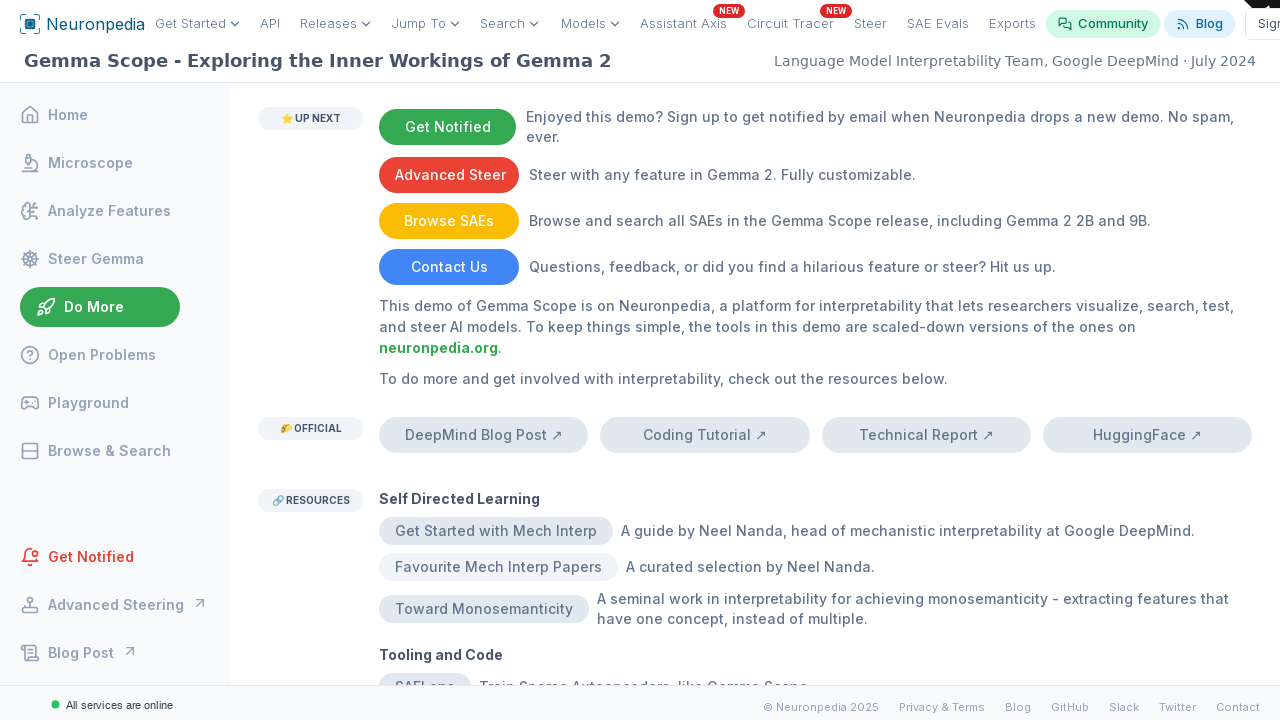

Popup window opened
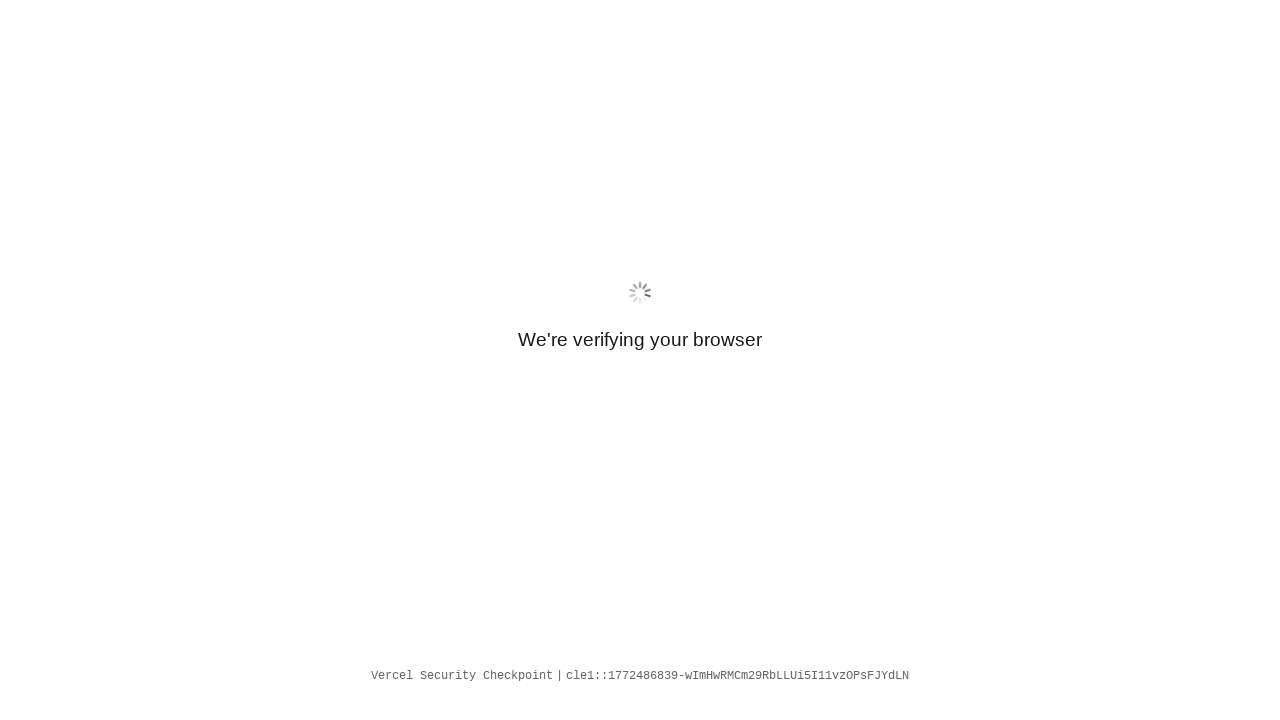

Popup page fully loaded
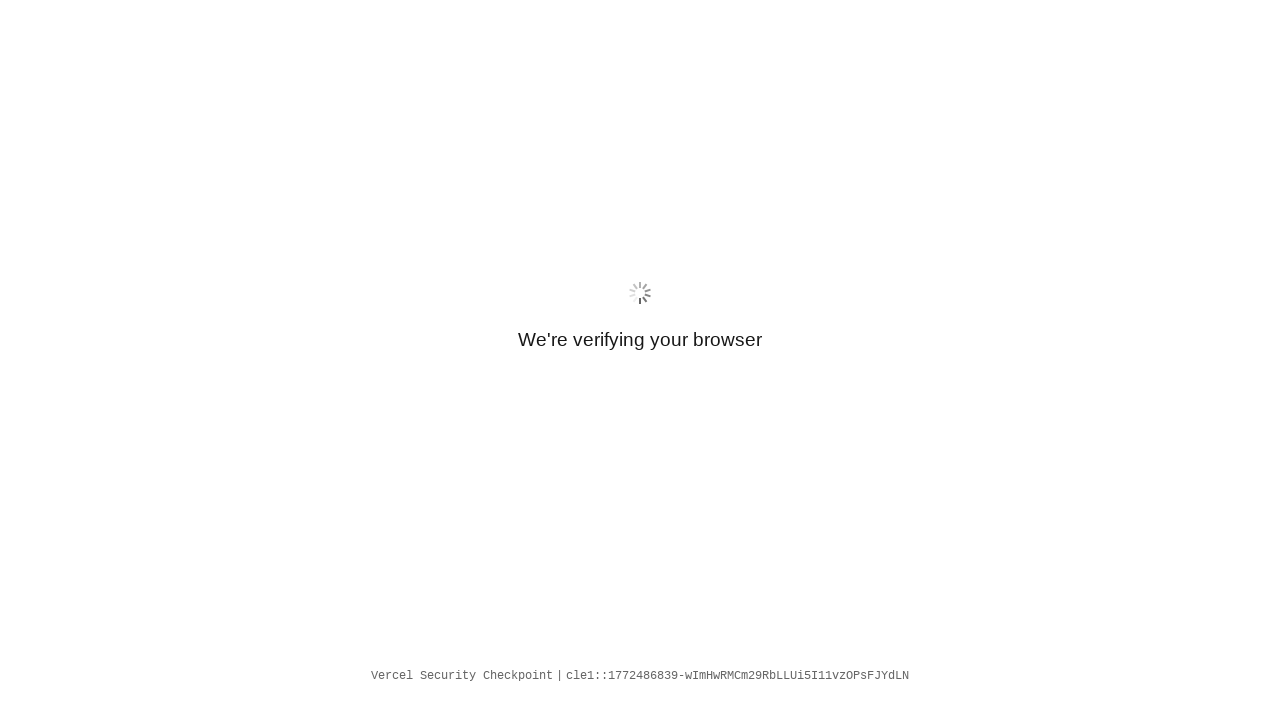

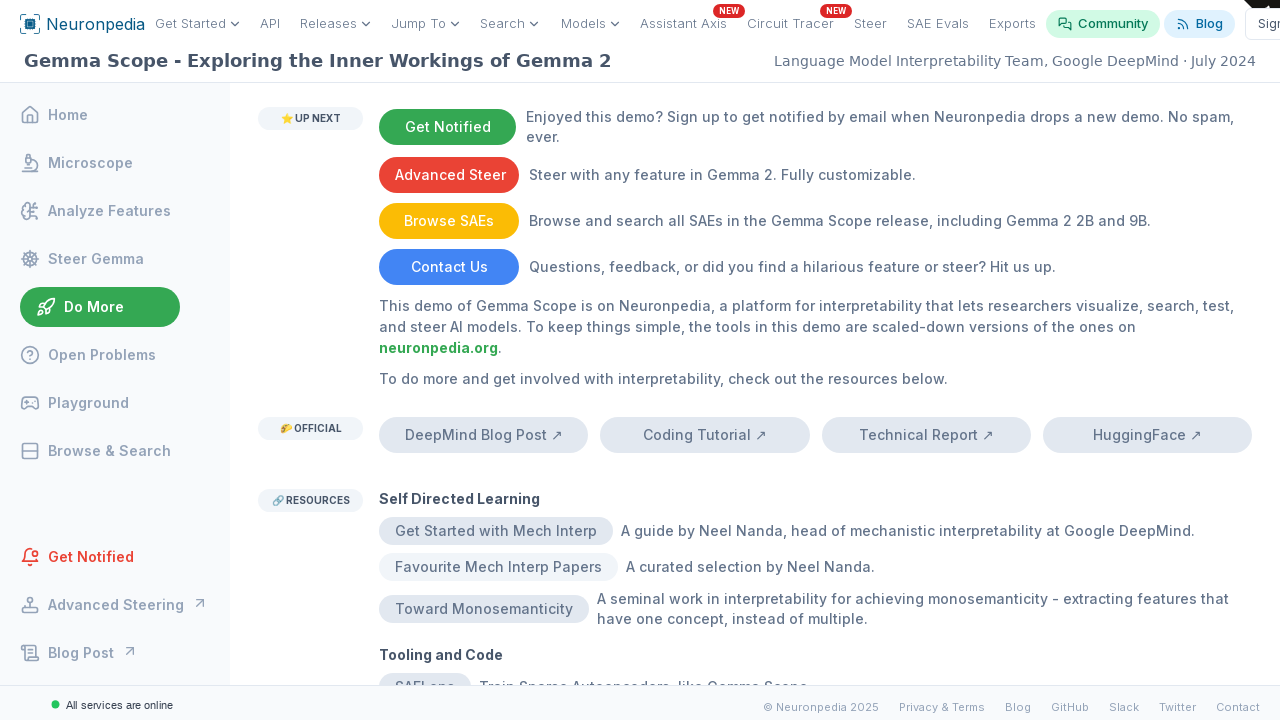